Tests the second link on an XSS demonstration page by accepting an initial alert, clicking a link to an HTML file, and verifying no alert appears on the linked page.

Starting URL: https://danibudi.github.io/Cross-Site%20Scripting%20(safe%20XSS).html

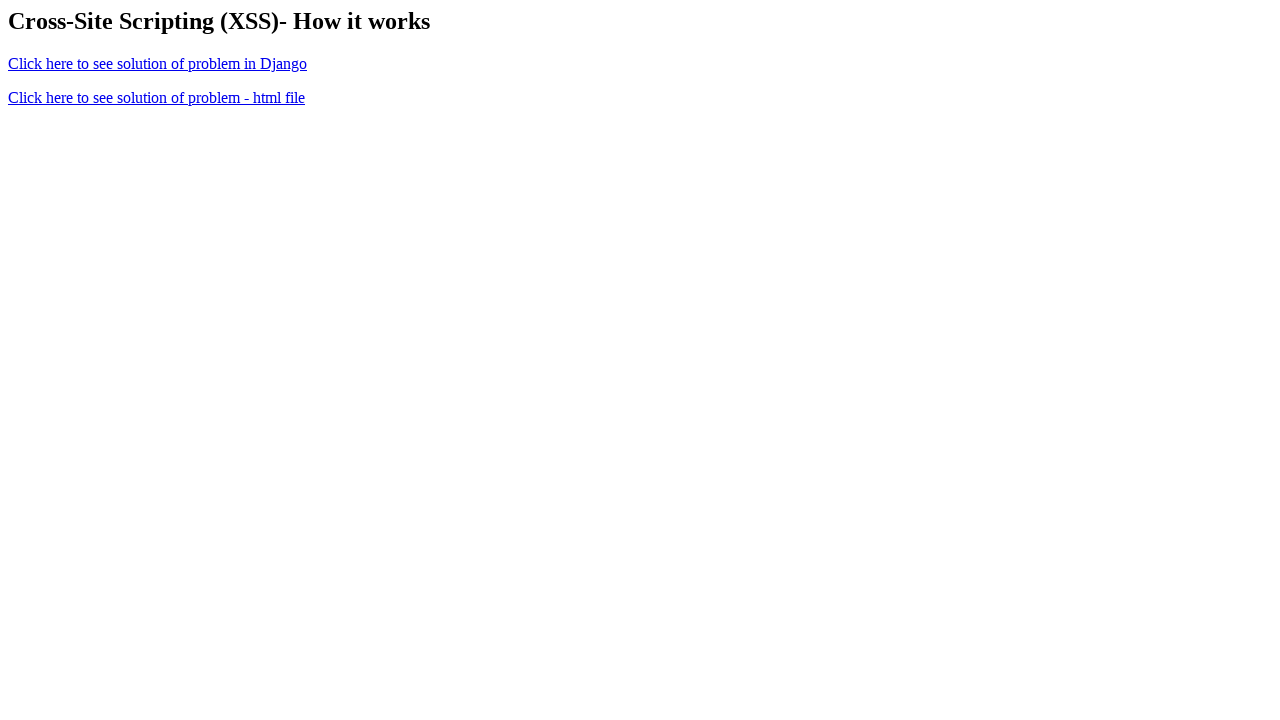

Set up dialog handler to track and accept alerts
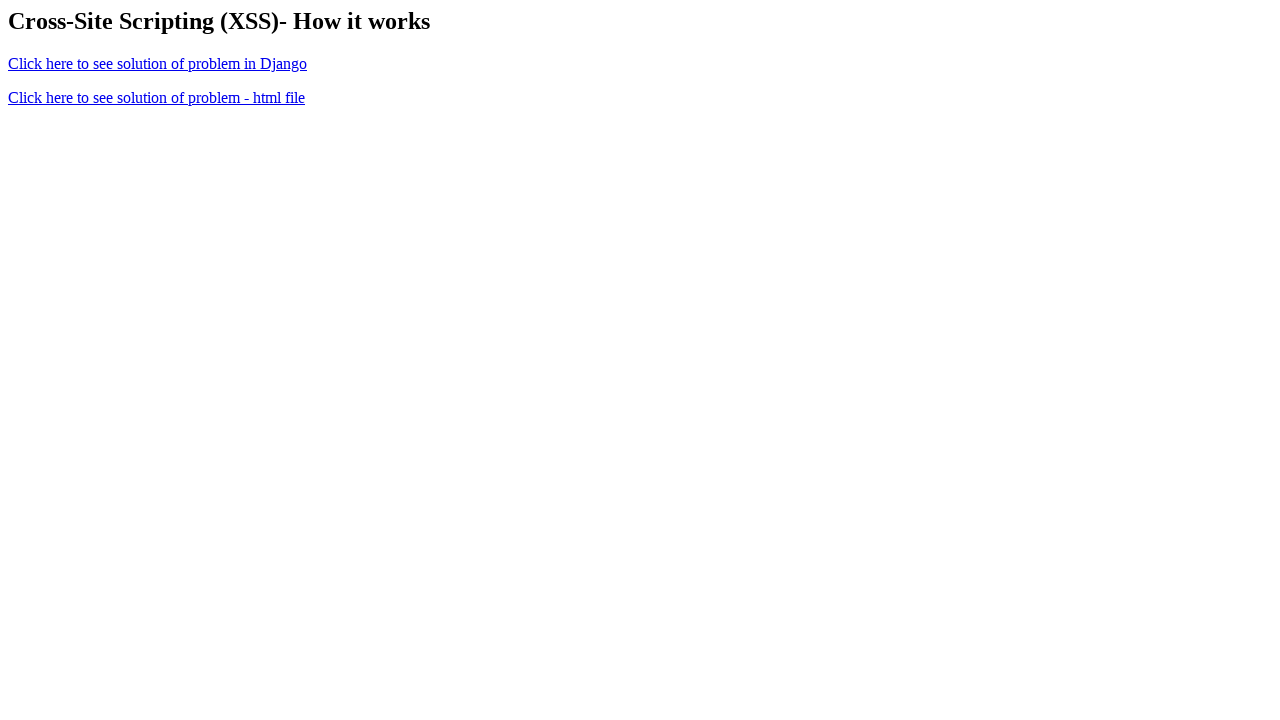

Waited for page to reach domcontentloaded state
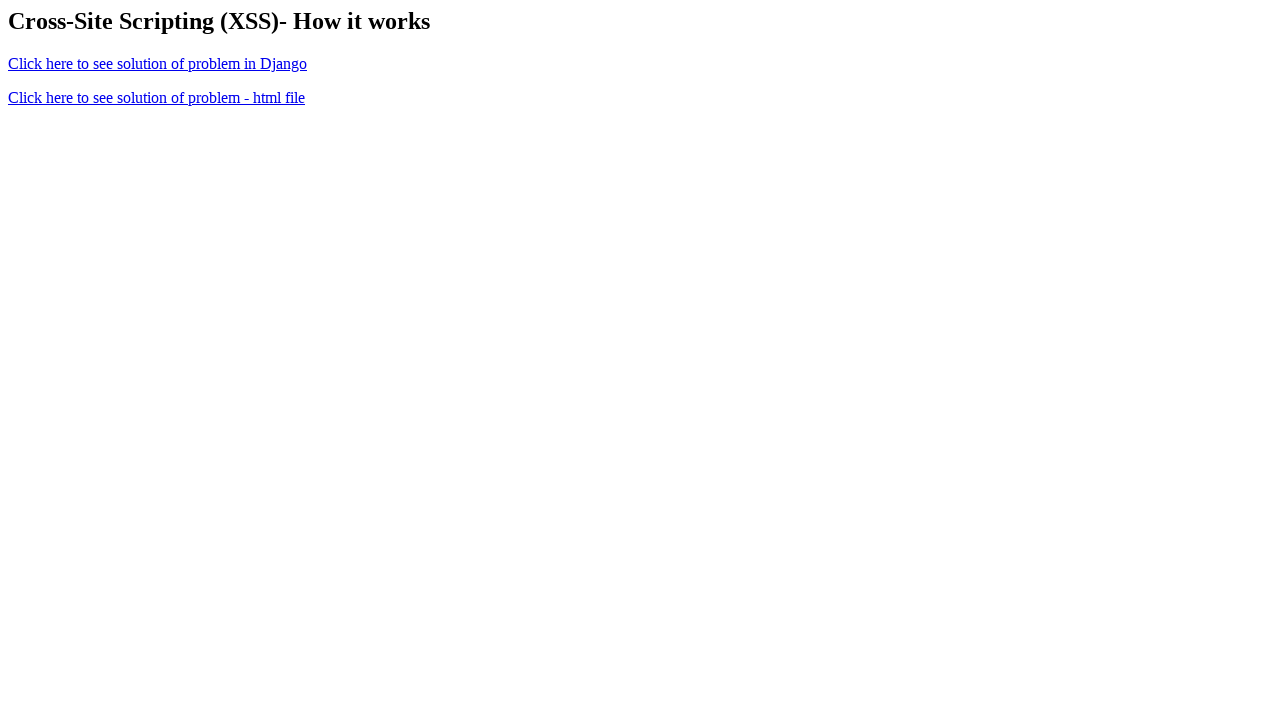

Brief timeout to allow initial alert to trigger
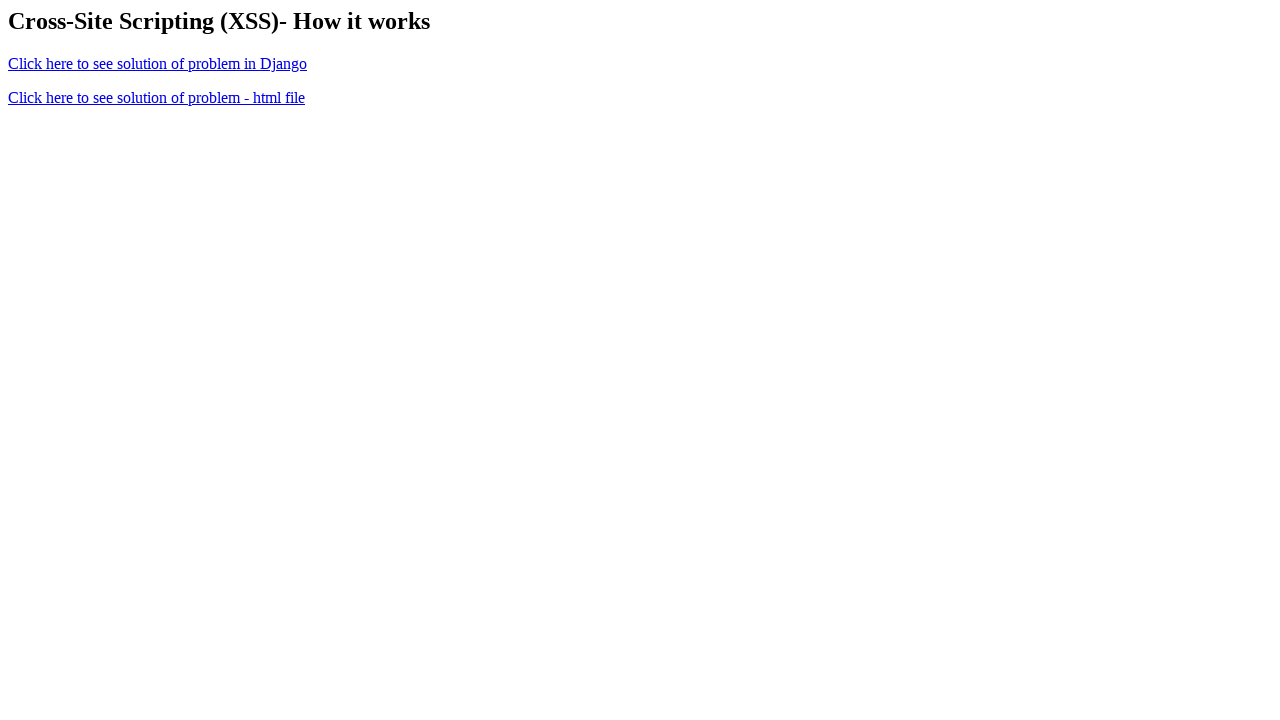

Clicked the second link to HTML file solution at (156, 97) on text=Click here to see solution of problem - html file
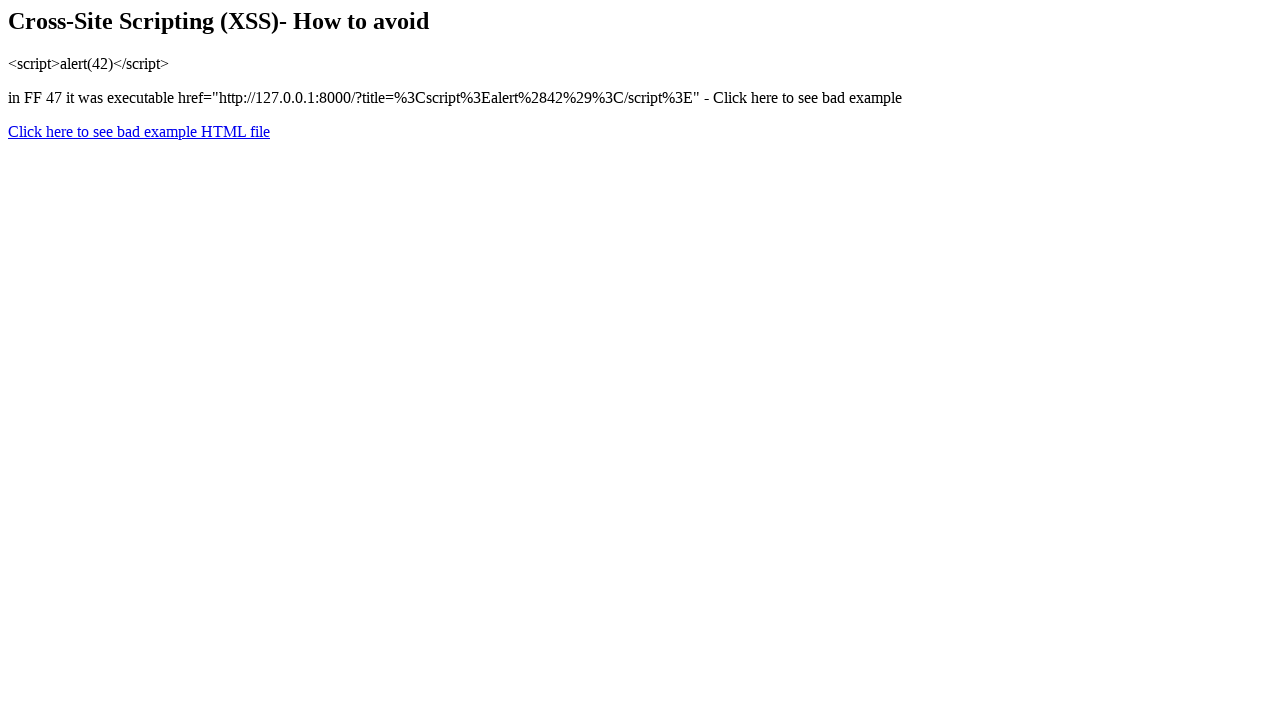

Waited for linked page to reach domcontentloaded state
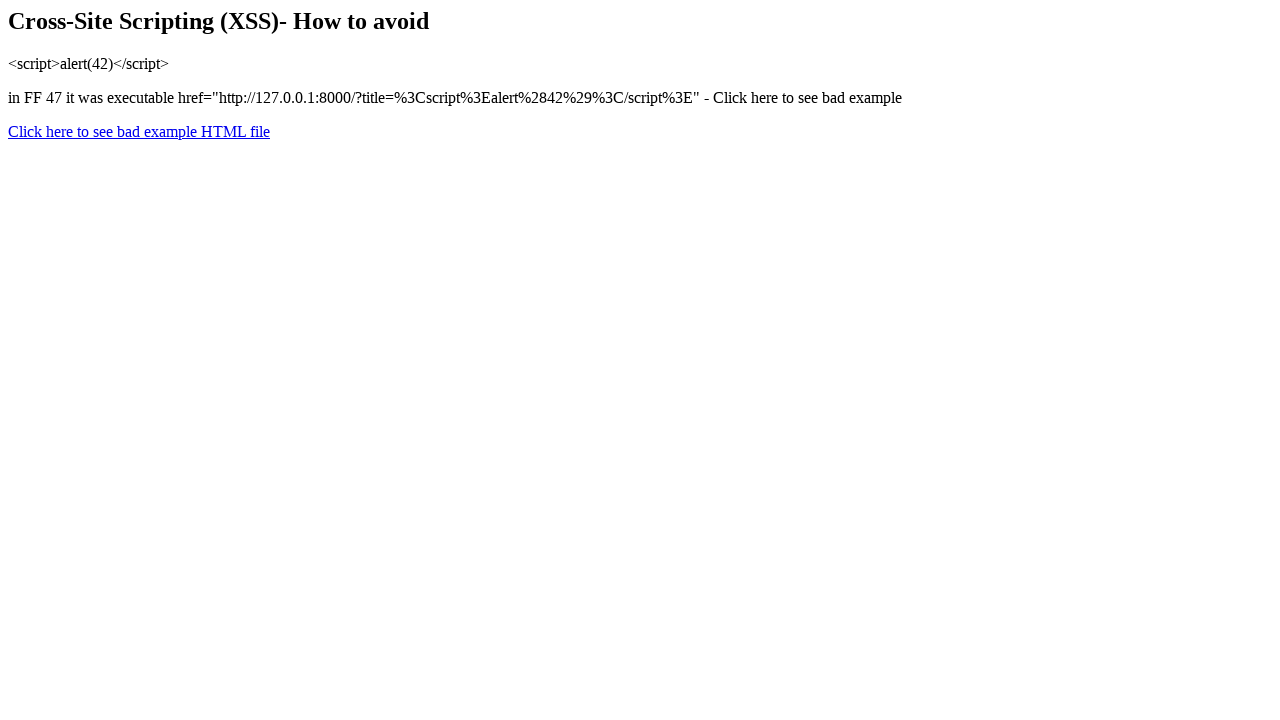

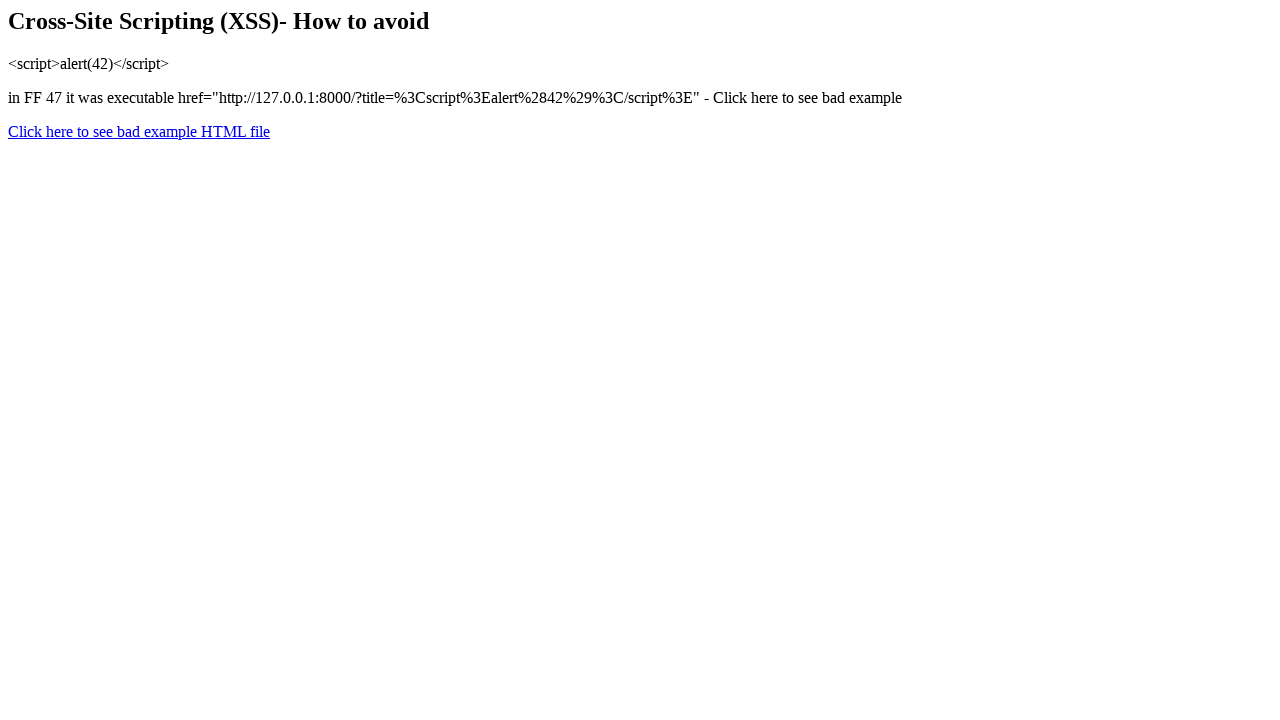